Tests a laminate flooring calculator by entering room dimensions, laminate specifications, pricing, and layout options, then clicking the calculate button to get results.

Starting URL: https://masterskayapola.ru/kalkulyator/laminata.html

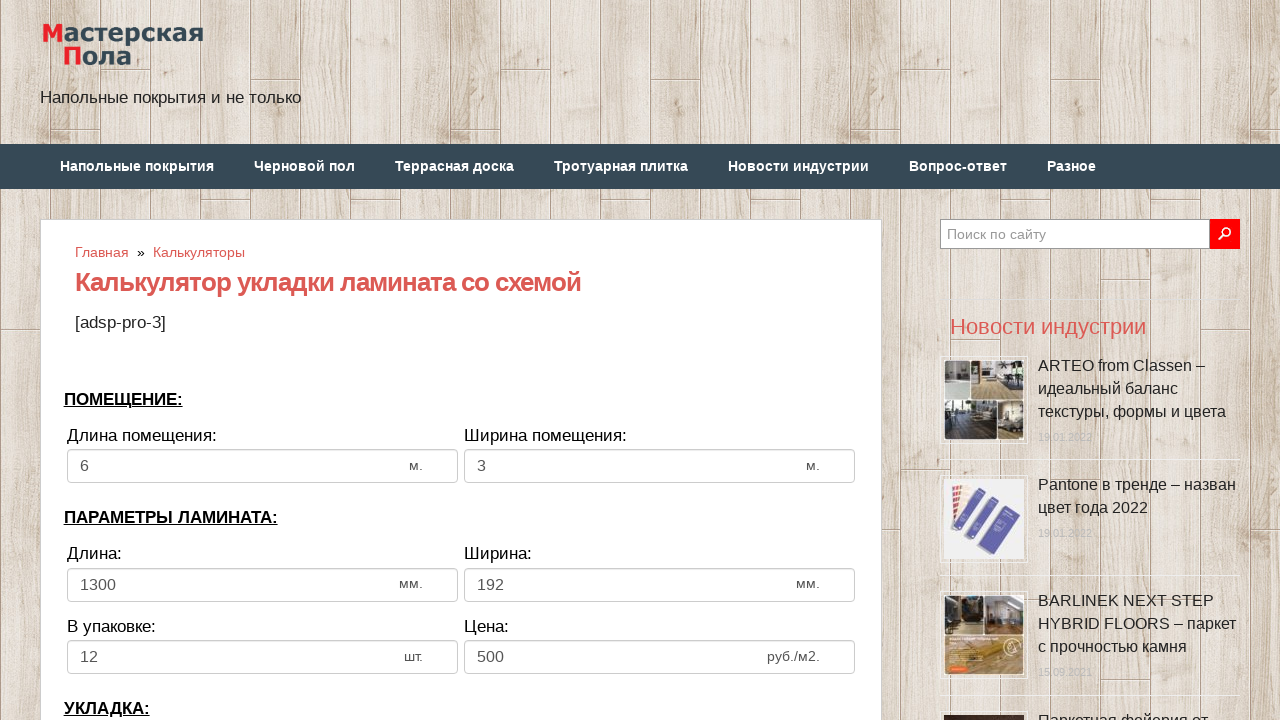

Entered room length value of 1300 on input[name='calc_roomwidth']
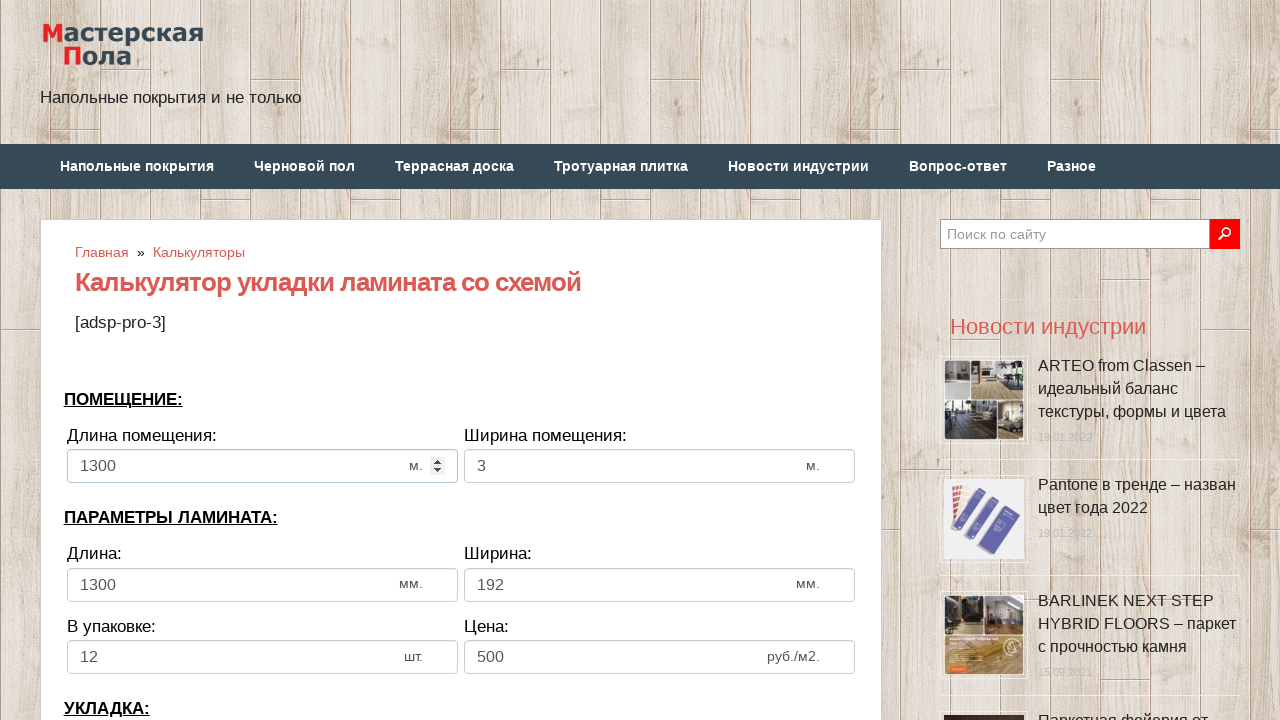

Entered room width value of 4 on input[name='calc_roomheight']
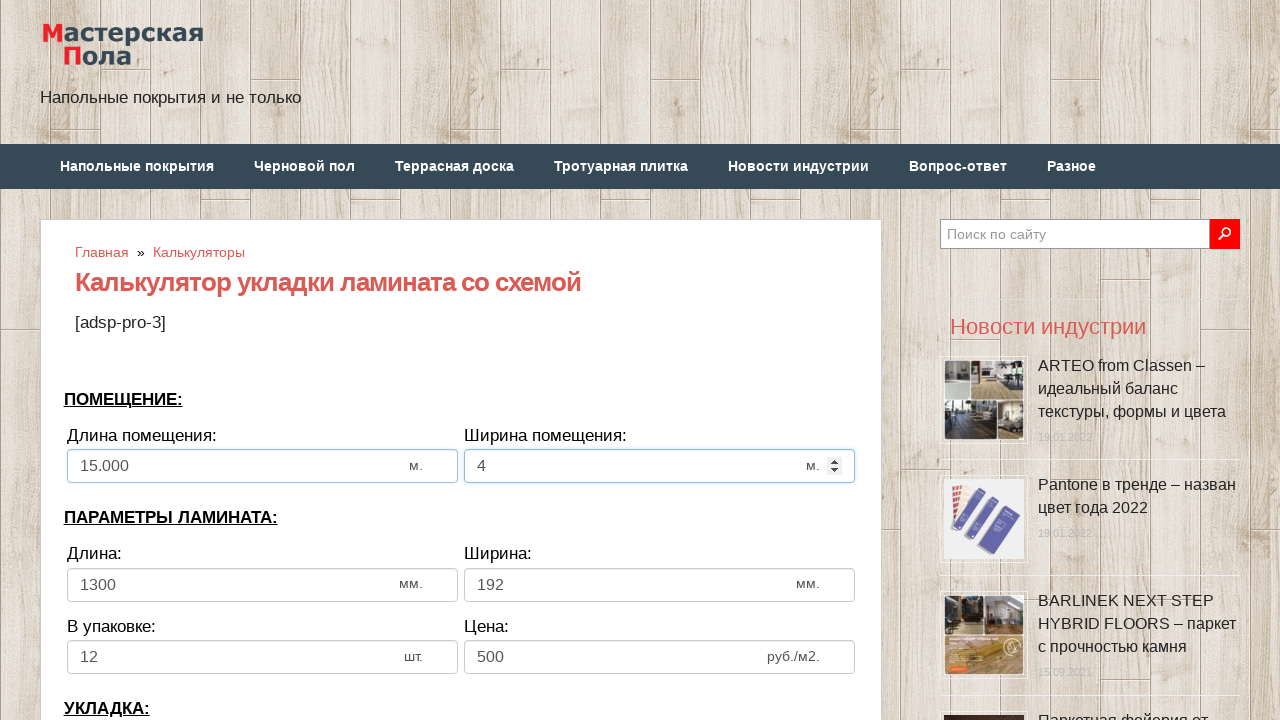

Entered laminate length value of 1300 on input[name='calc_lamwidth']
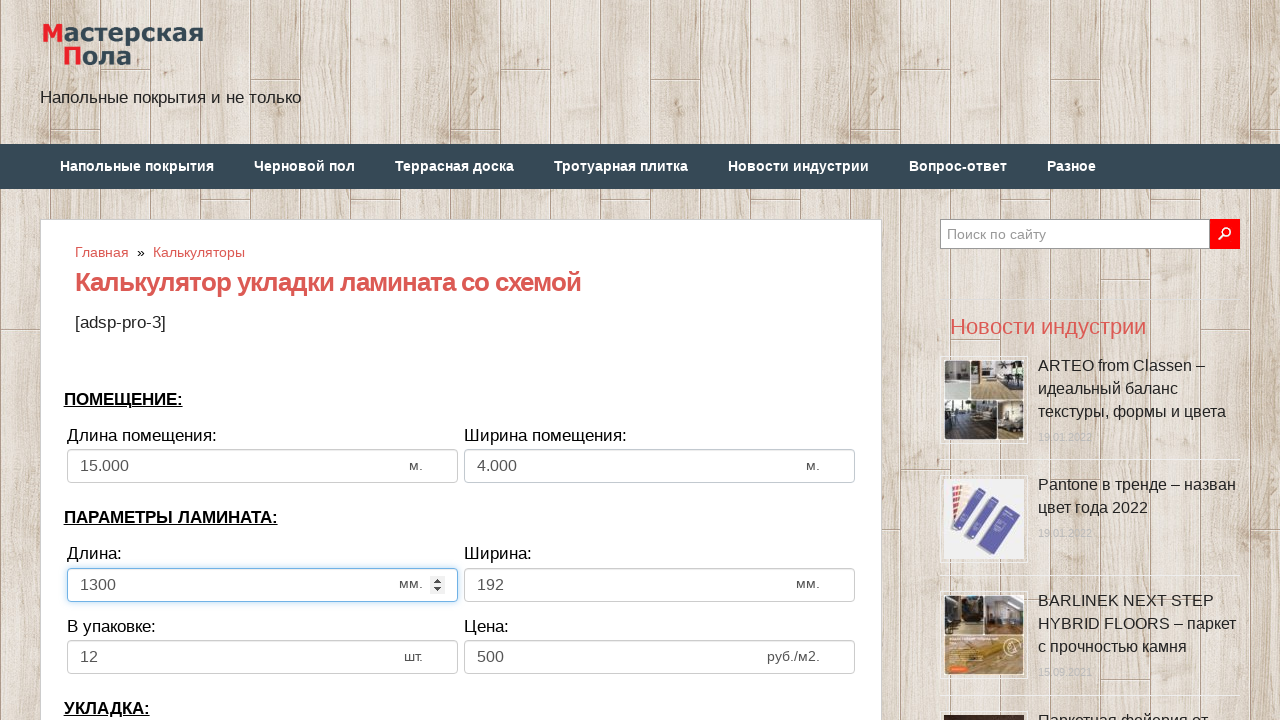

Entered laminate width value of 192 on input[name='calc_lamheight']
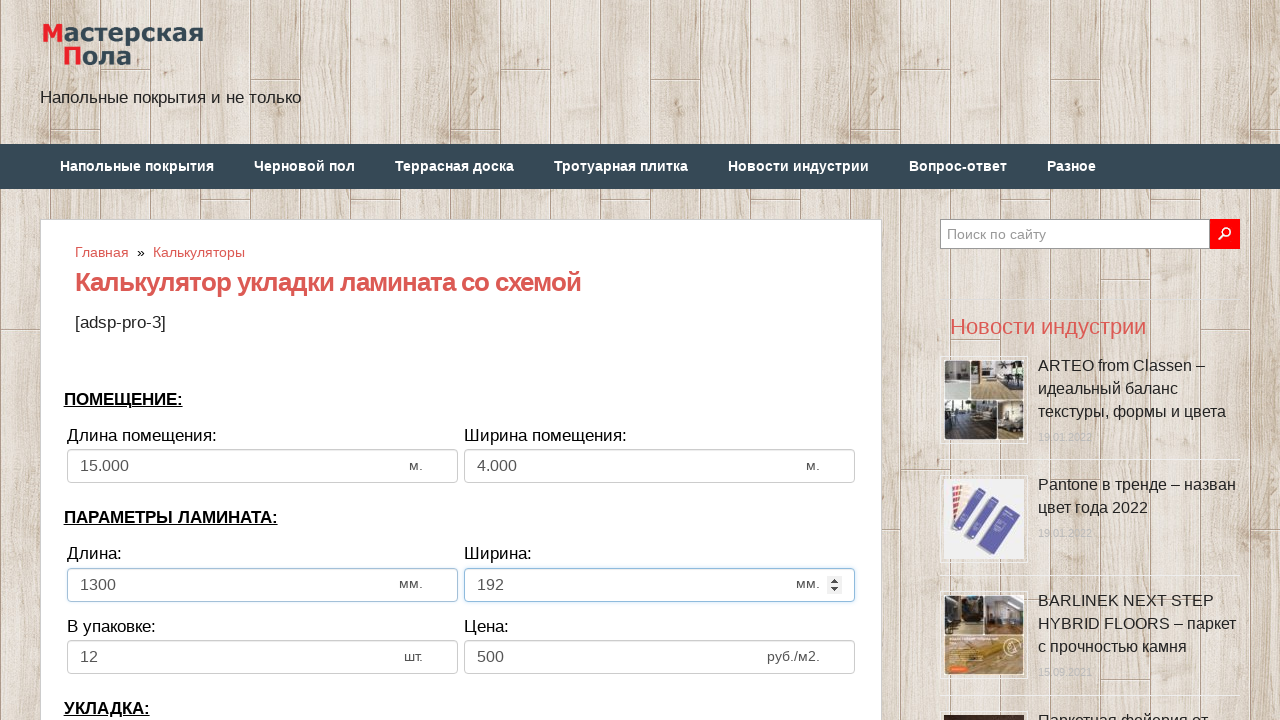

Entered number of pieces per pack: 12 on input[name='calc_inpack']
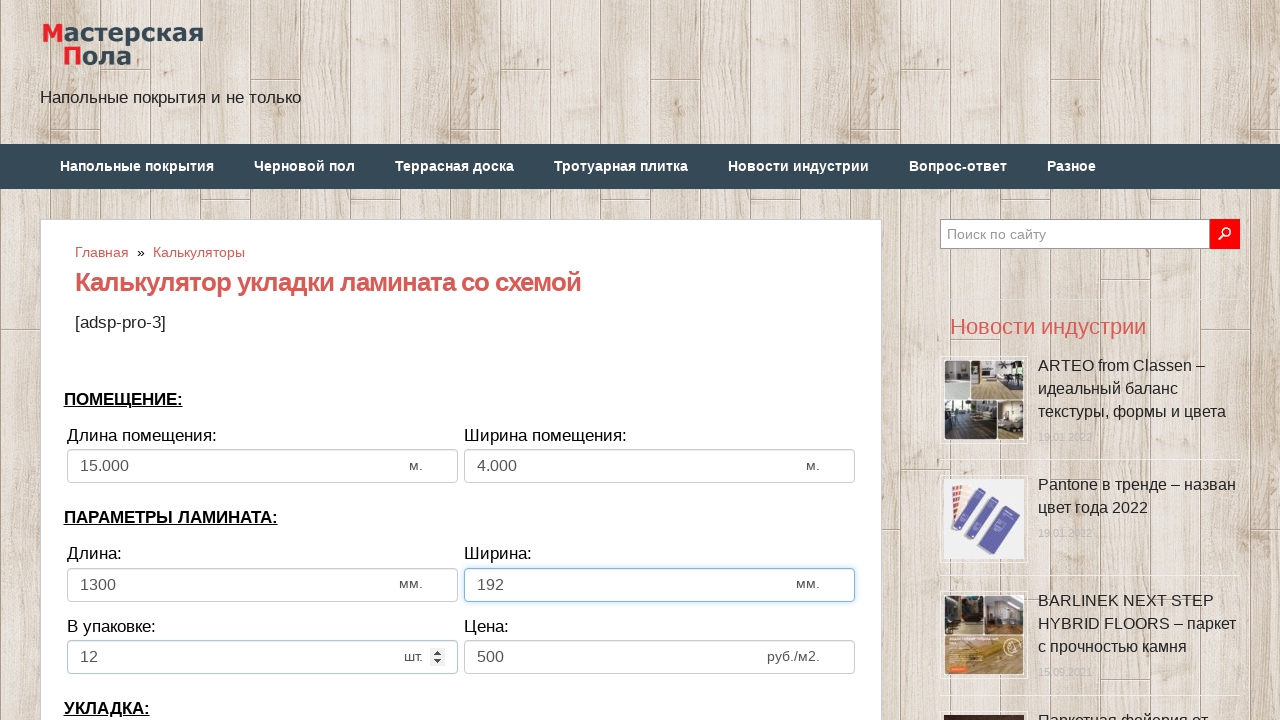

Entered price value of 500 on input[name='calc_price']
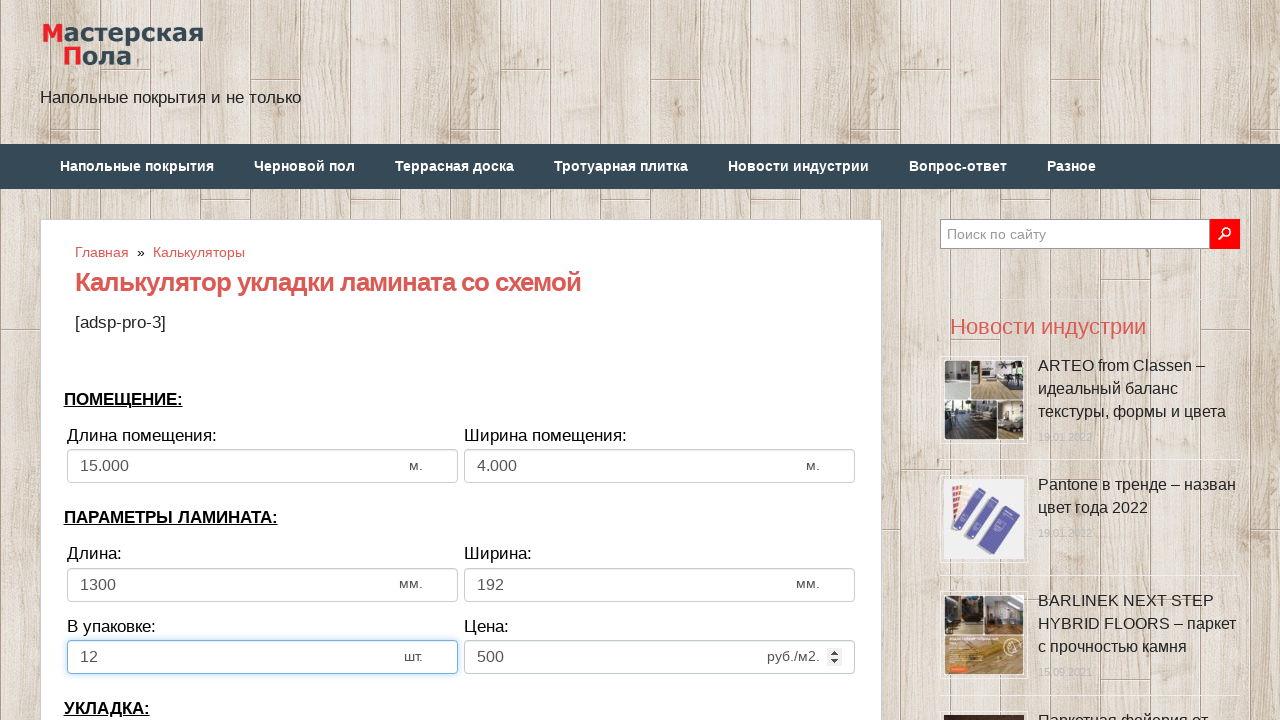

Selected laying direction: horizontal (toh) on select[name='calc_direct']
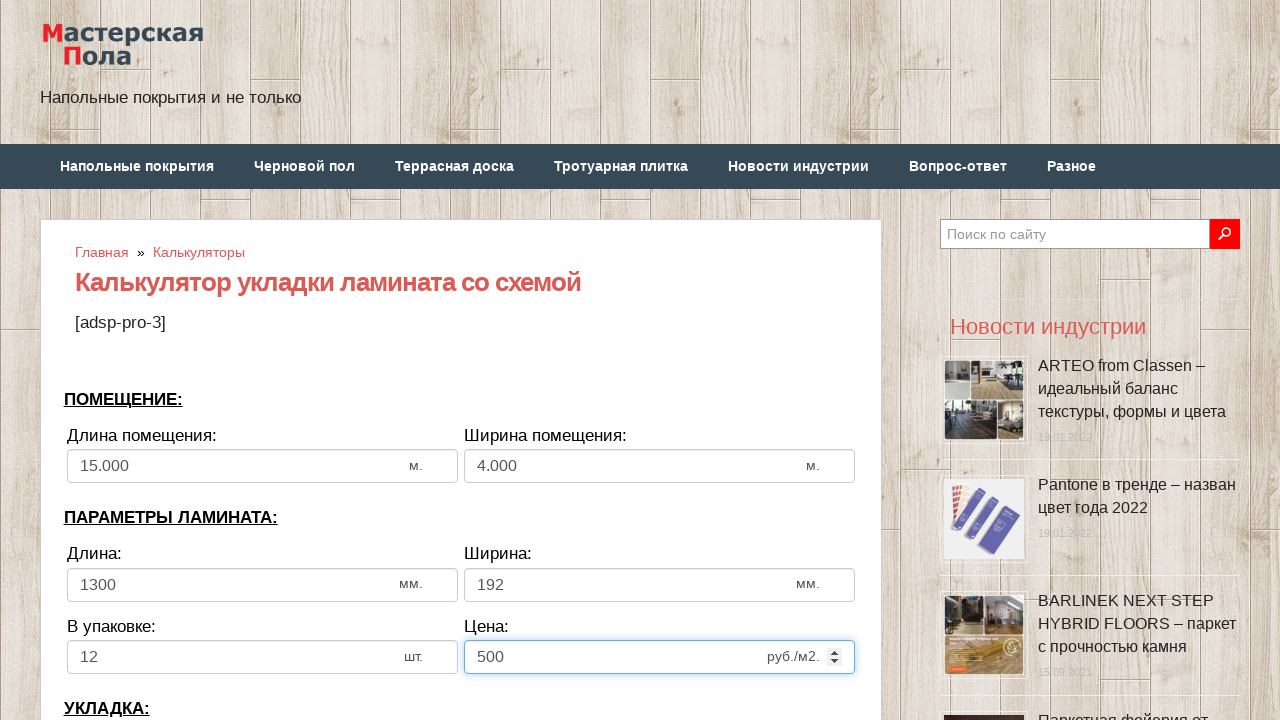

Entered row offset value of 300 on input[name='calc_bias']
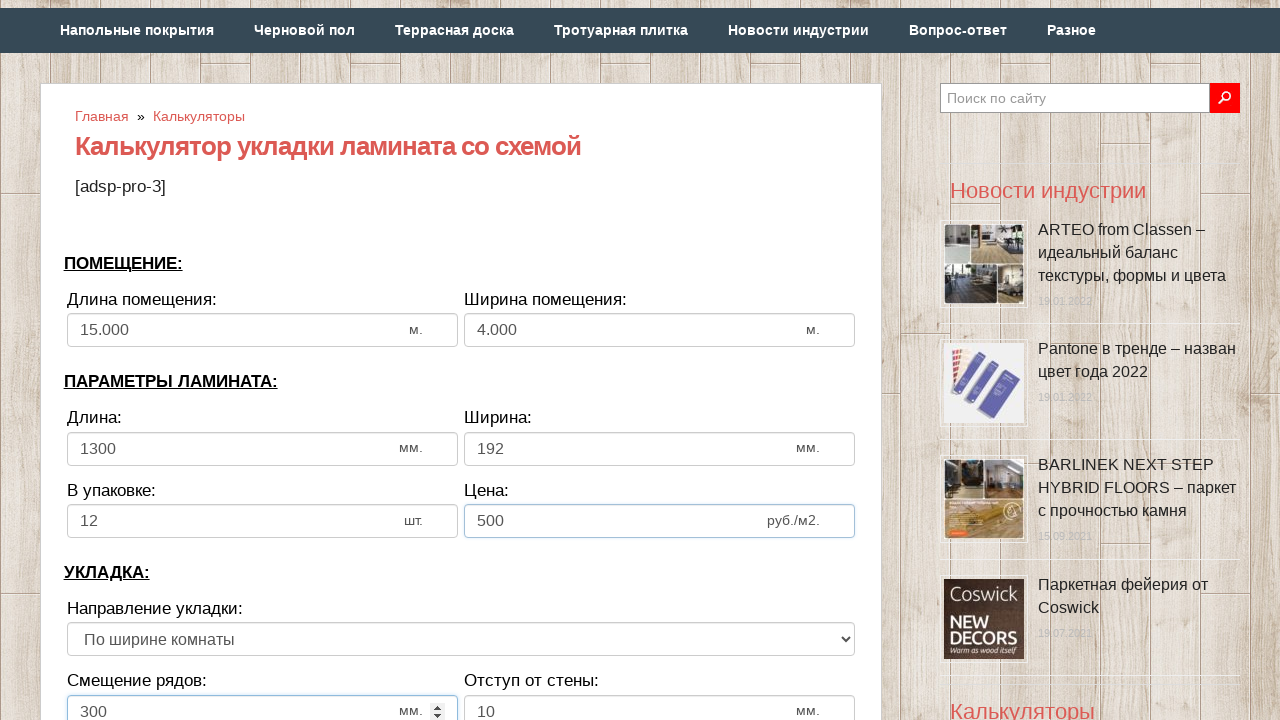

Entered wall indent value of 10 on input[name='calc_walldist']
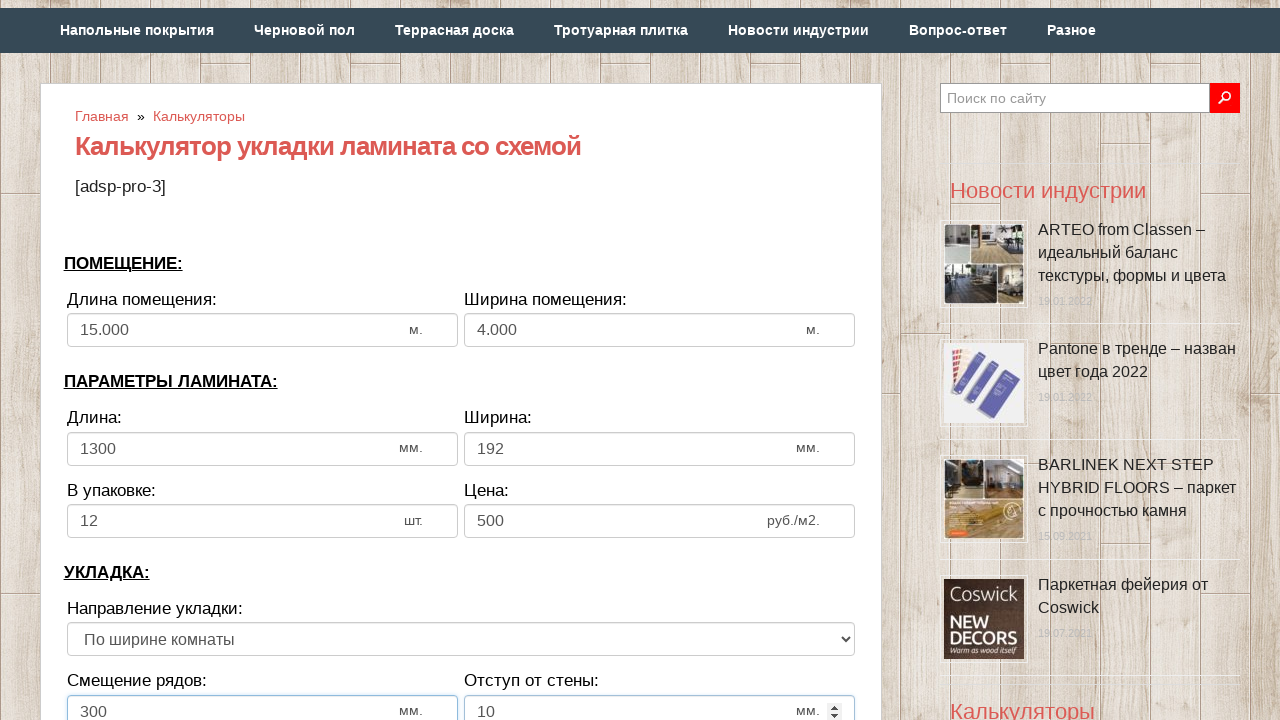

Clicked calculate button to compute laminate flooring results at (461, 361) on input[type='button']
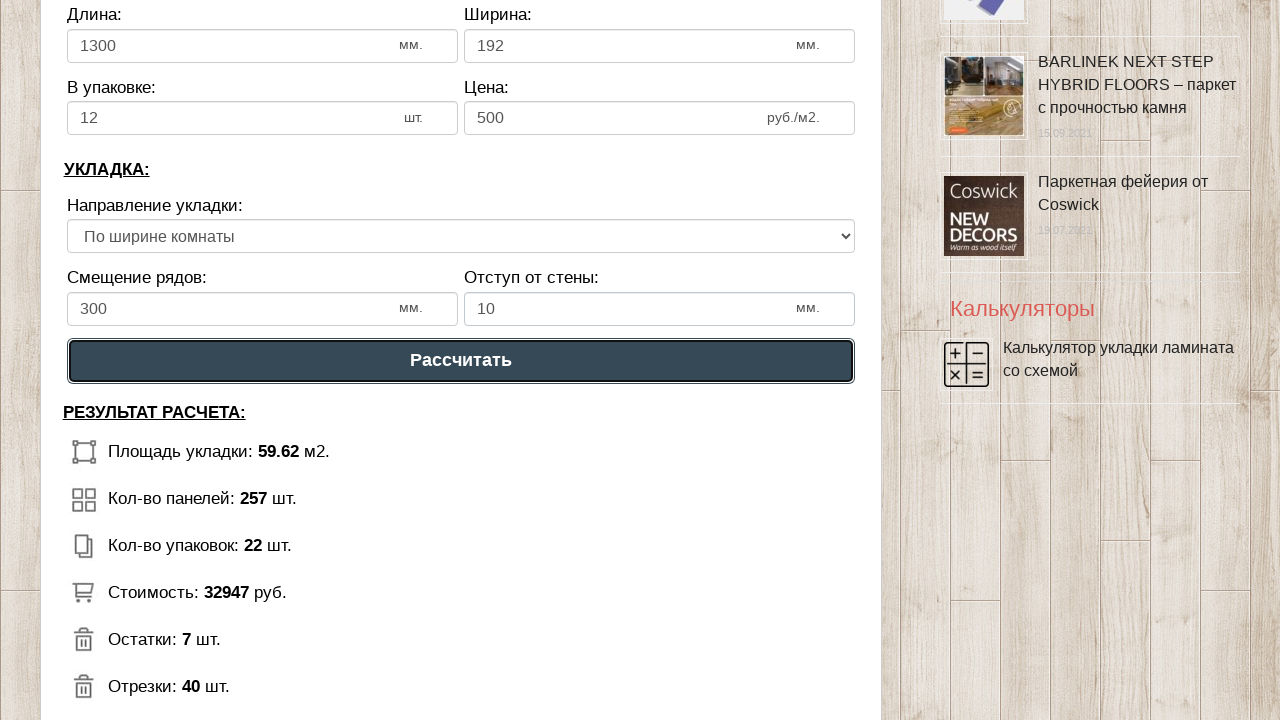

Waited for results to appear after calculation
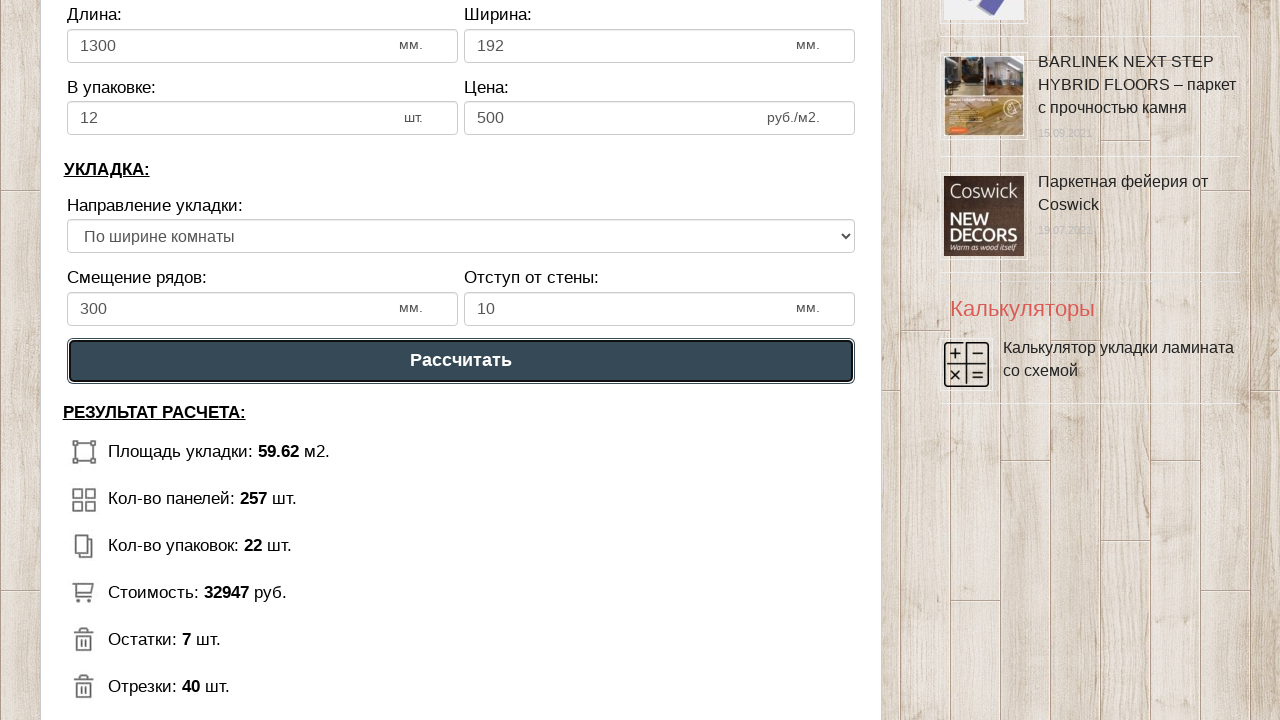

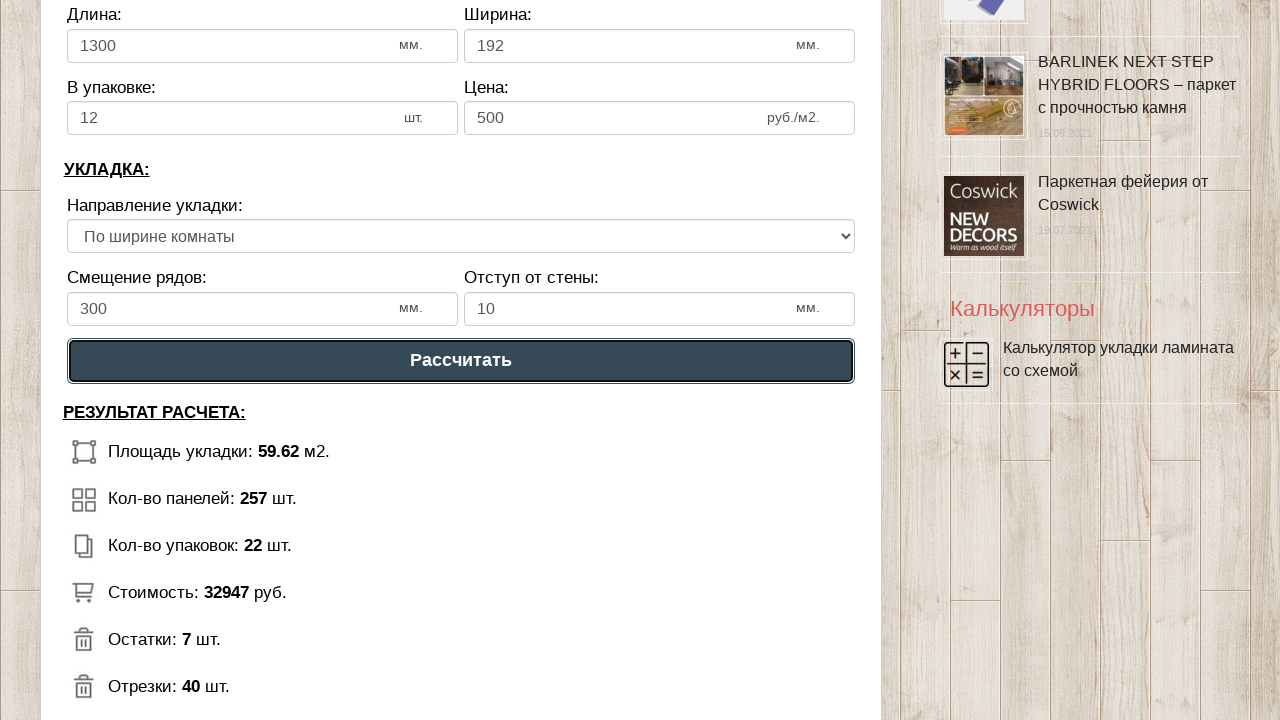